Tests drag-and-drop functionality within an iframe on jQuery UI demo page, then navigates to the Demos section

Starting URL: https://jqueryui.com/droppable/

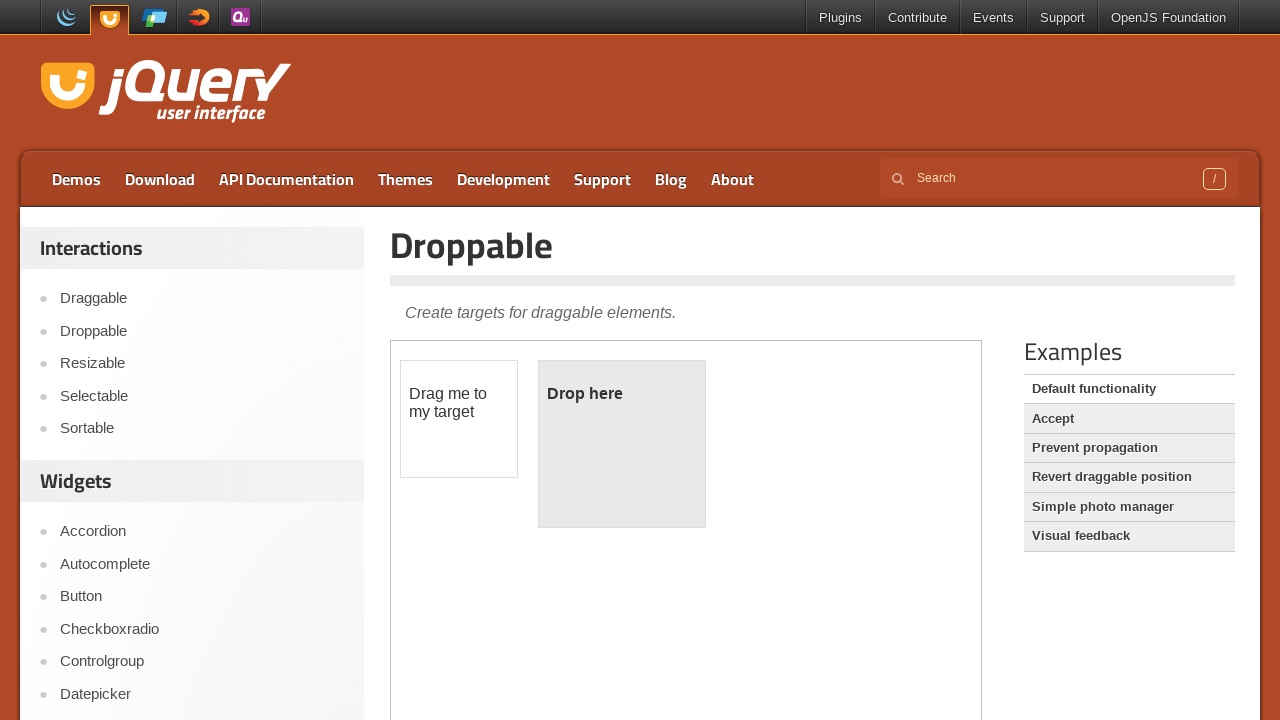

Located iframe containing drag-drop demo
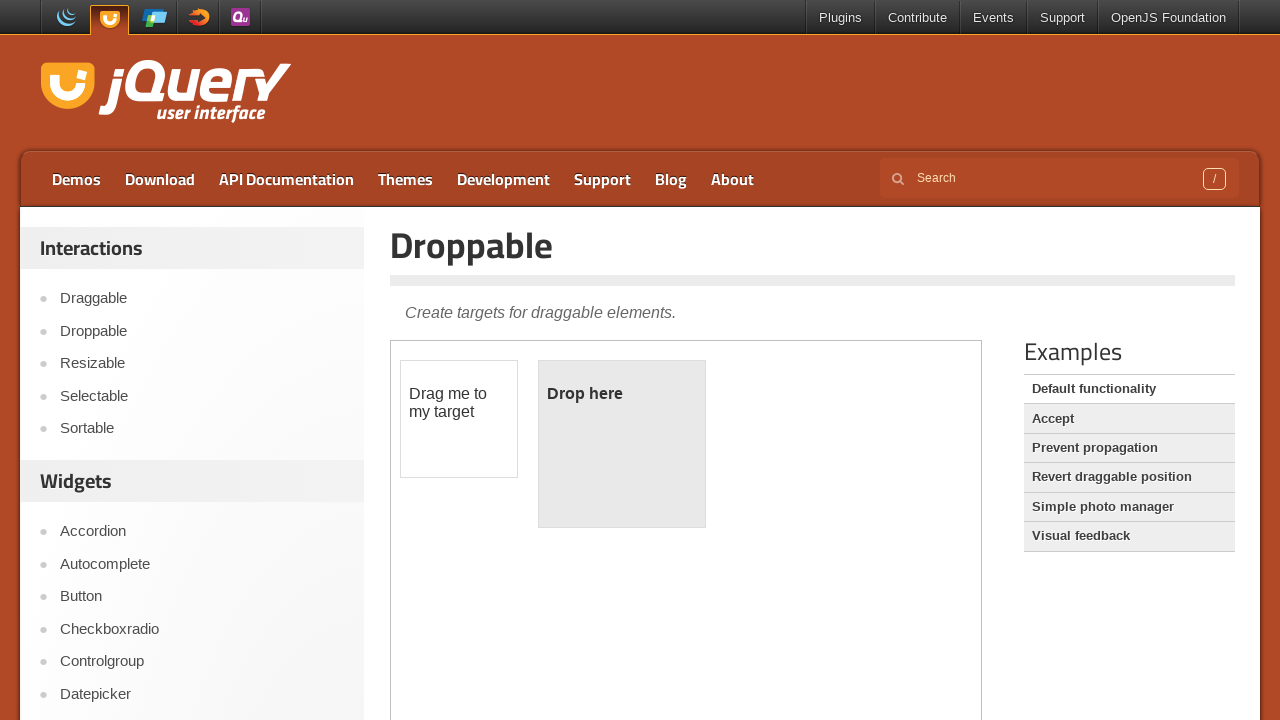

Located draggable element within iframe
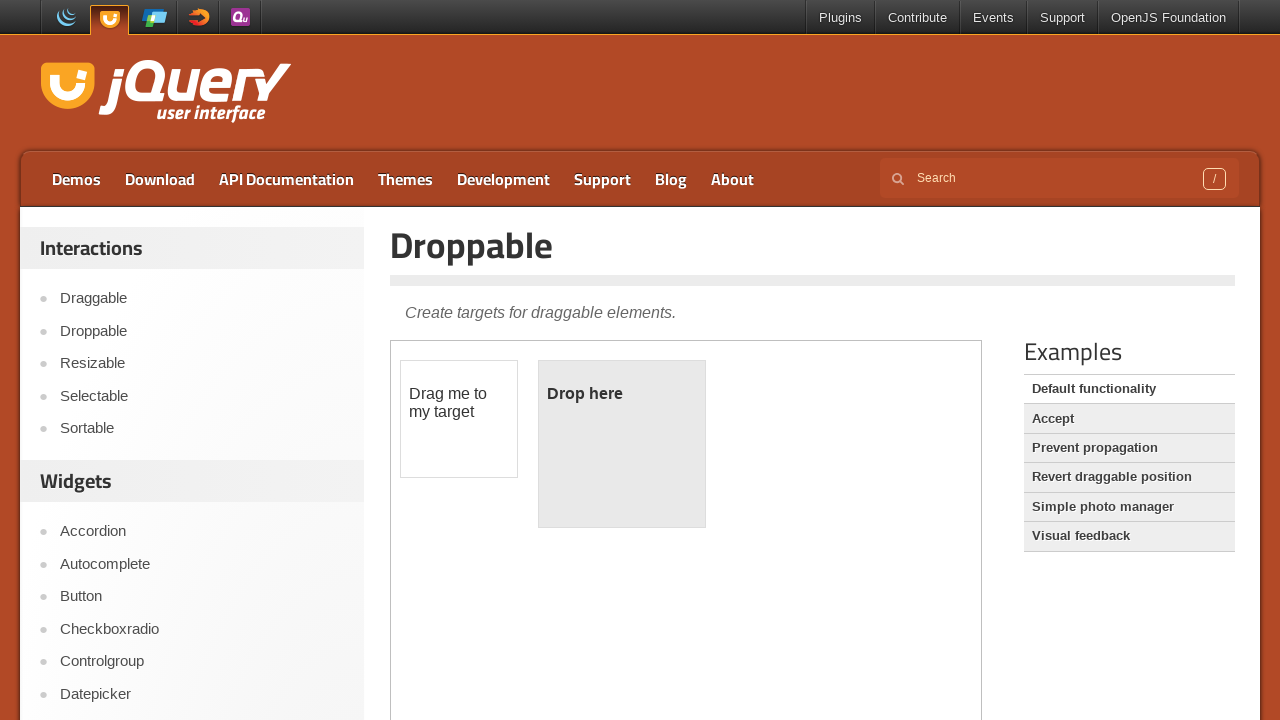

Located droppable target element within iframe
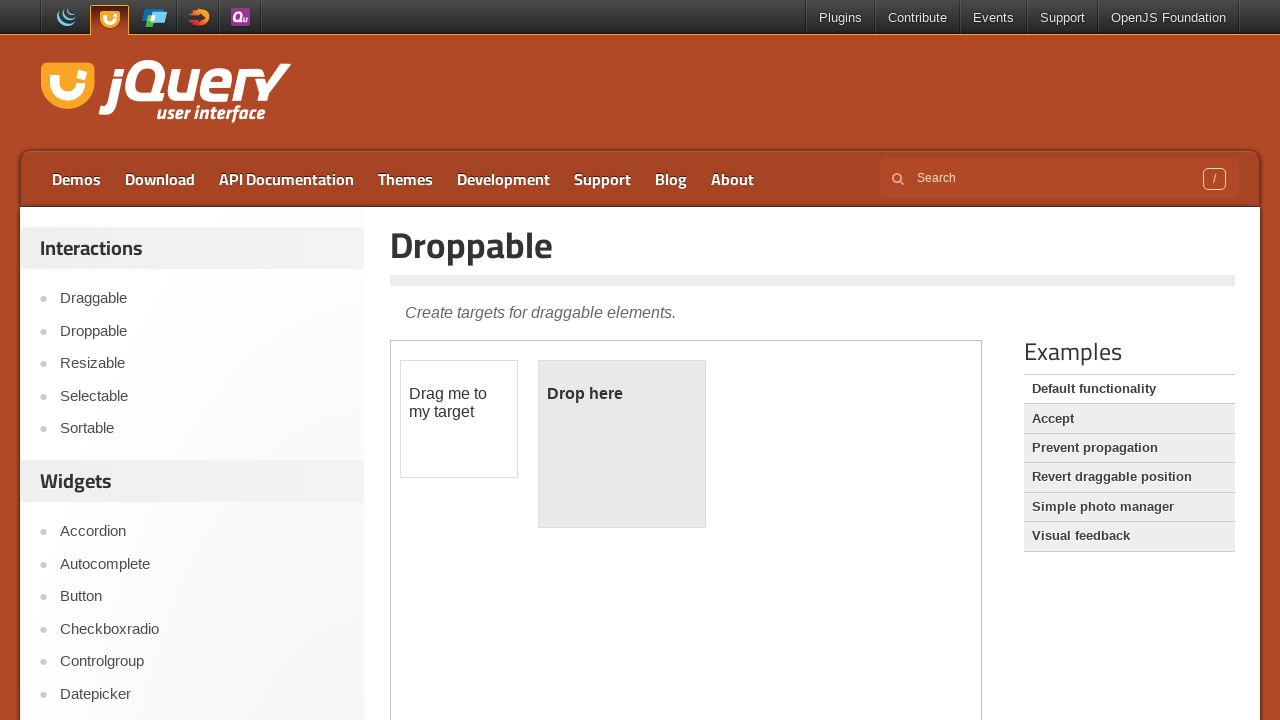

Dragged draggable element onto droppable target at (622, 444)
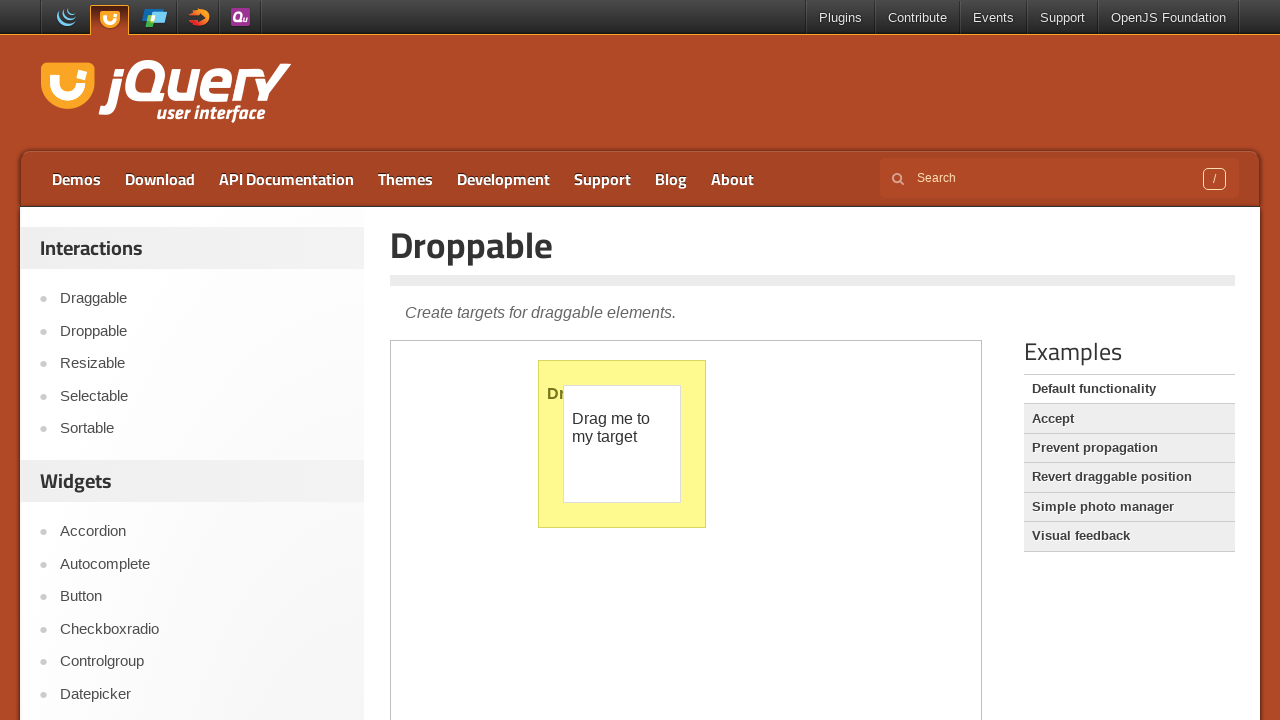

Clicked Demos link to navigate to demos section at (76, 179) on xpath=//a[contains(text(),'Demos')]
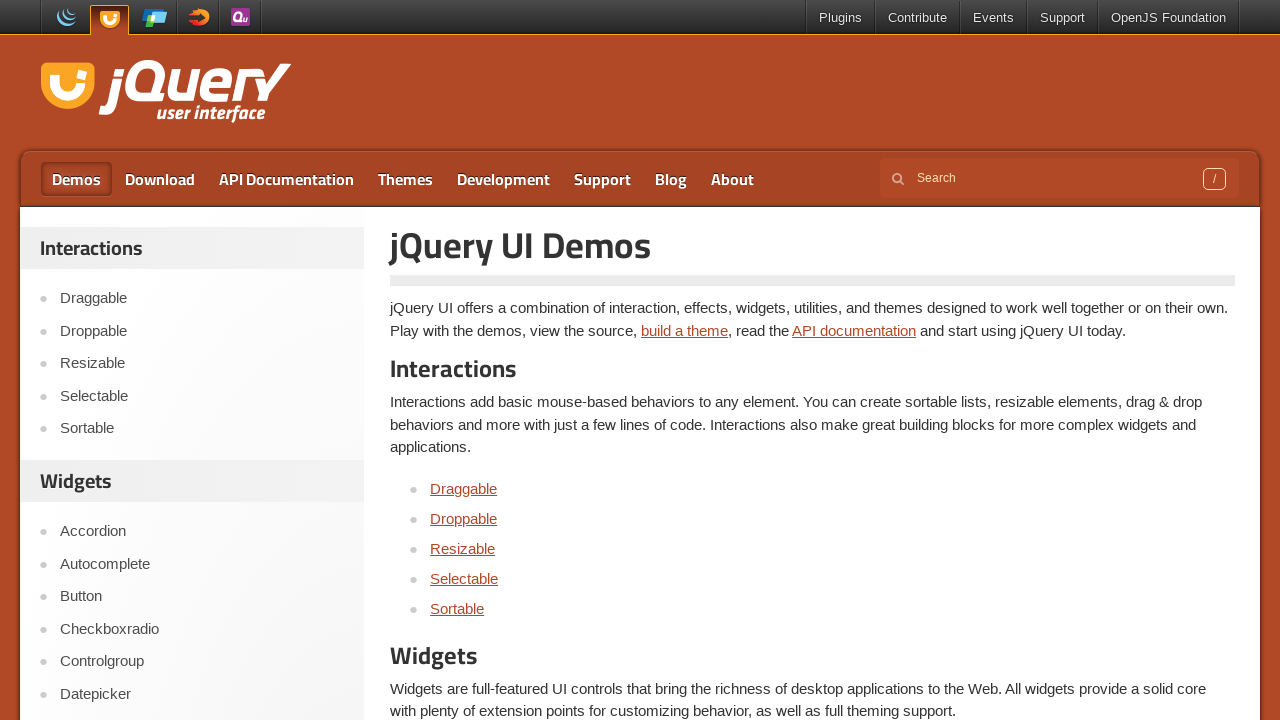

Page navigation completed and loaded
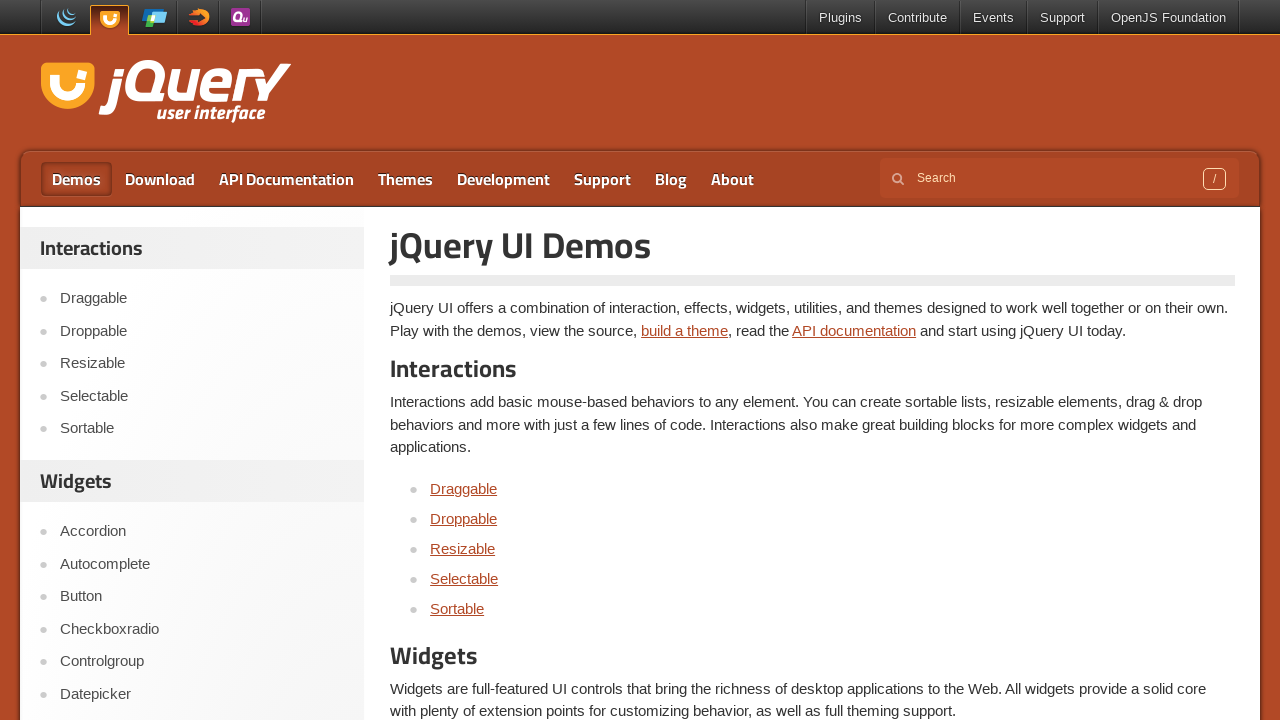

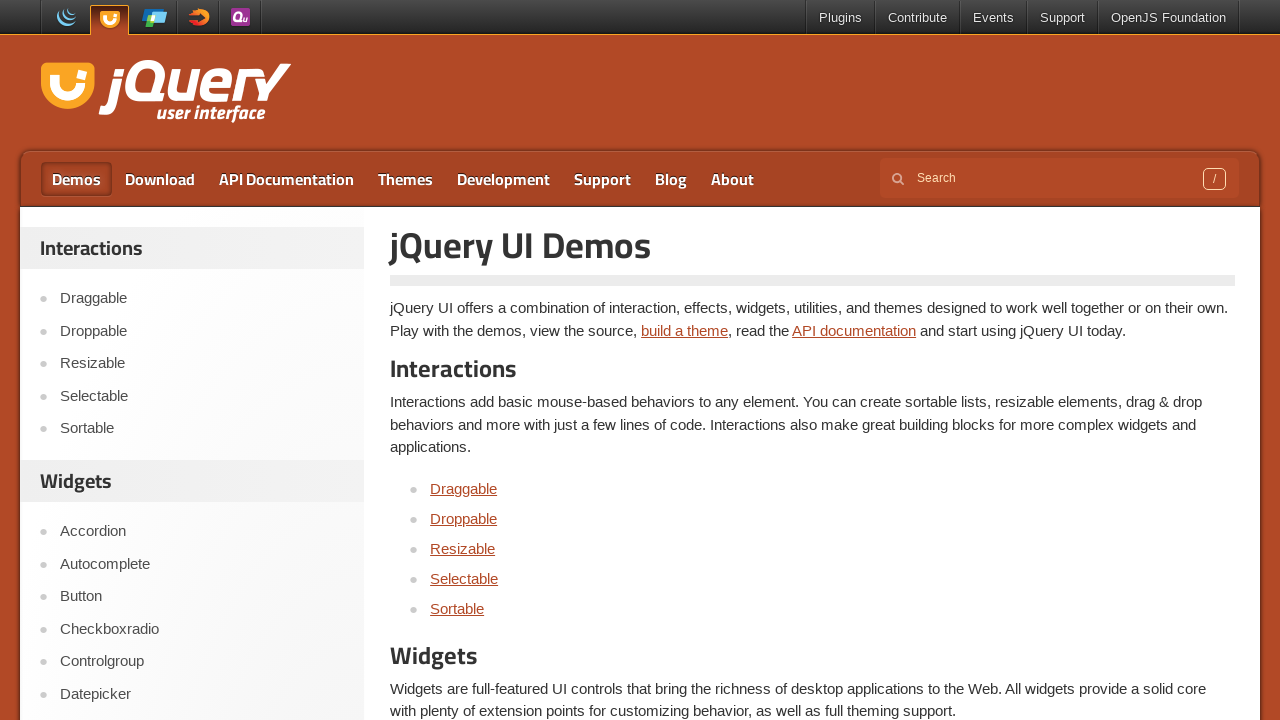